Tests webmail demo by clicking on a folder and selecting multiple emails to verify their sender names

Starting URL: https://ej2.syncfusion.com/showcase/typescript/webmail/#/home

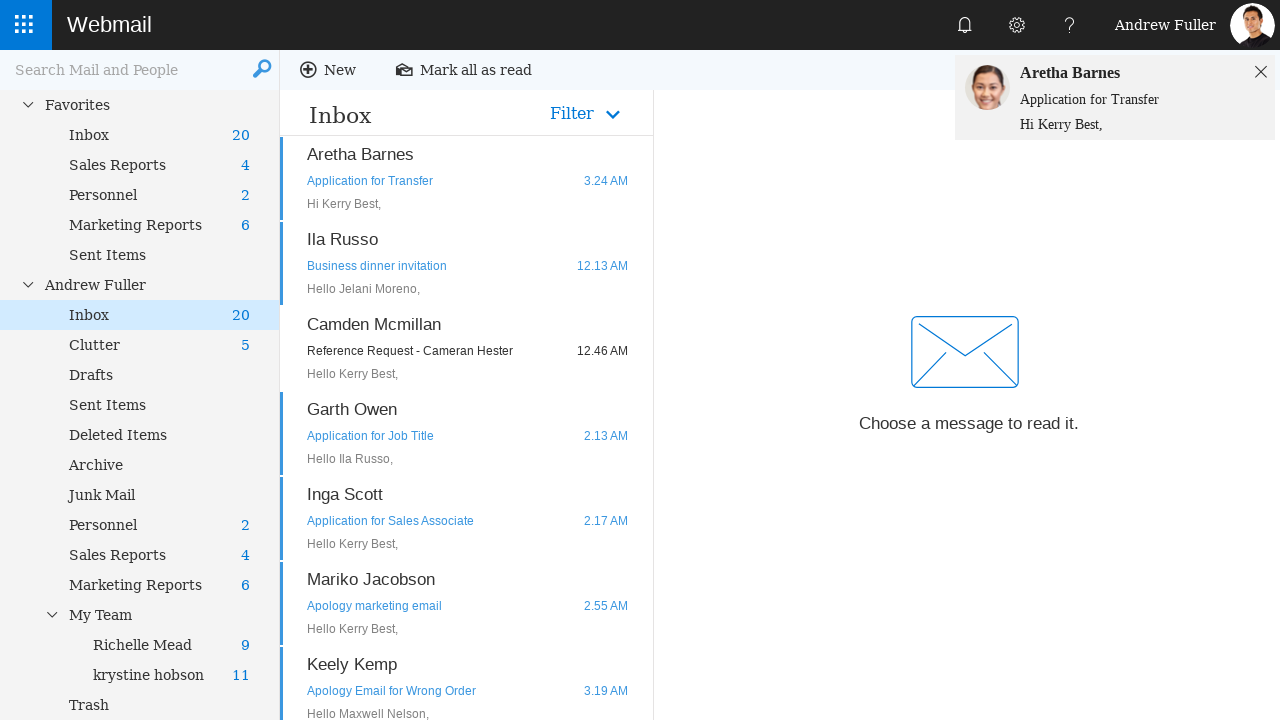

Clicked on folder in tree navigation with data-uid='21' at (159, 705) on #tree li.e-level-2[data-uid='21']
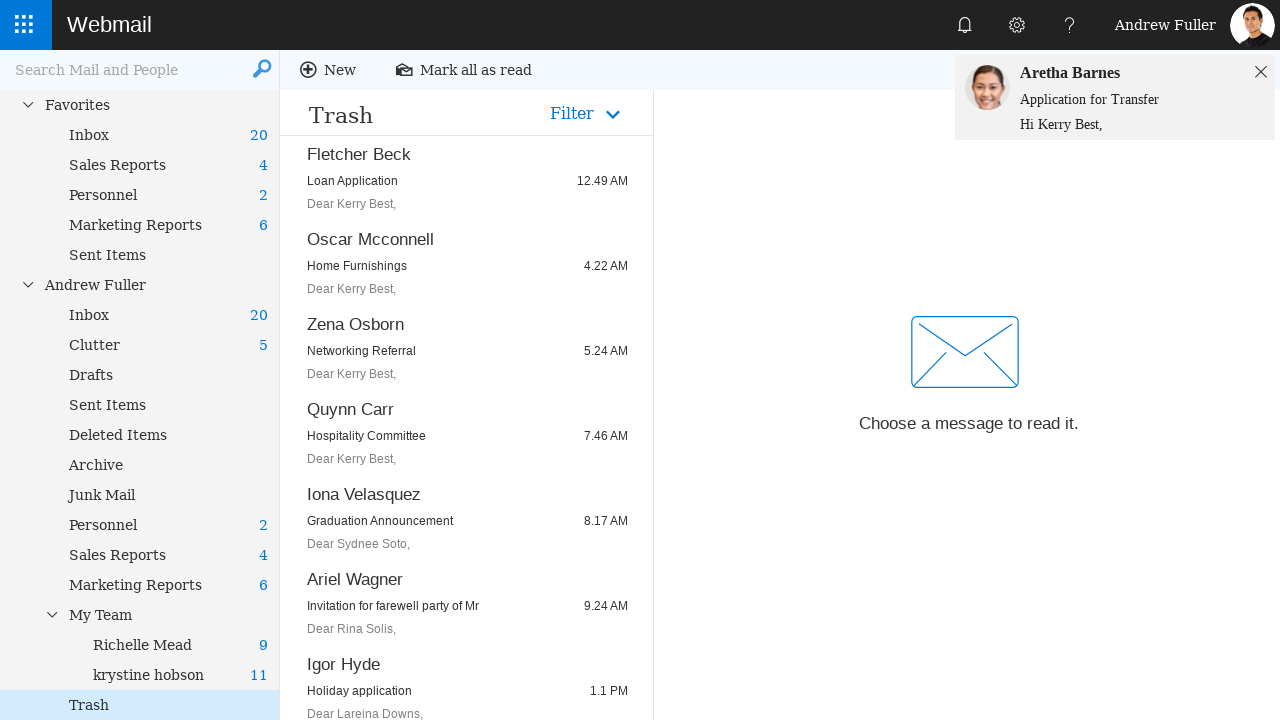

Clicked on first email item with data-uid='SF10208' at (466, 348) on li.e-level-1[data-uid='SF10208']
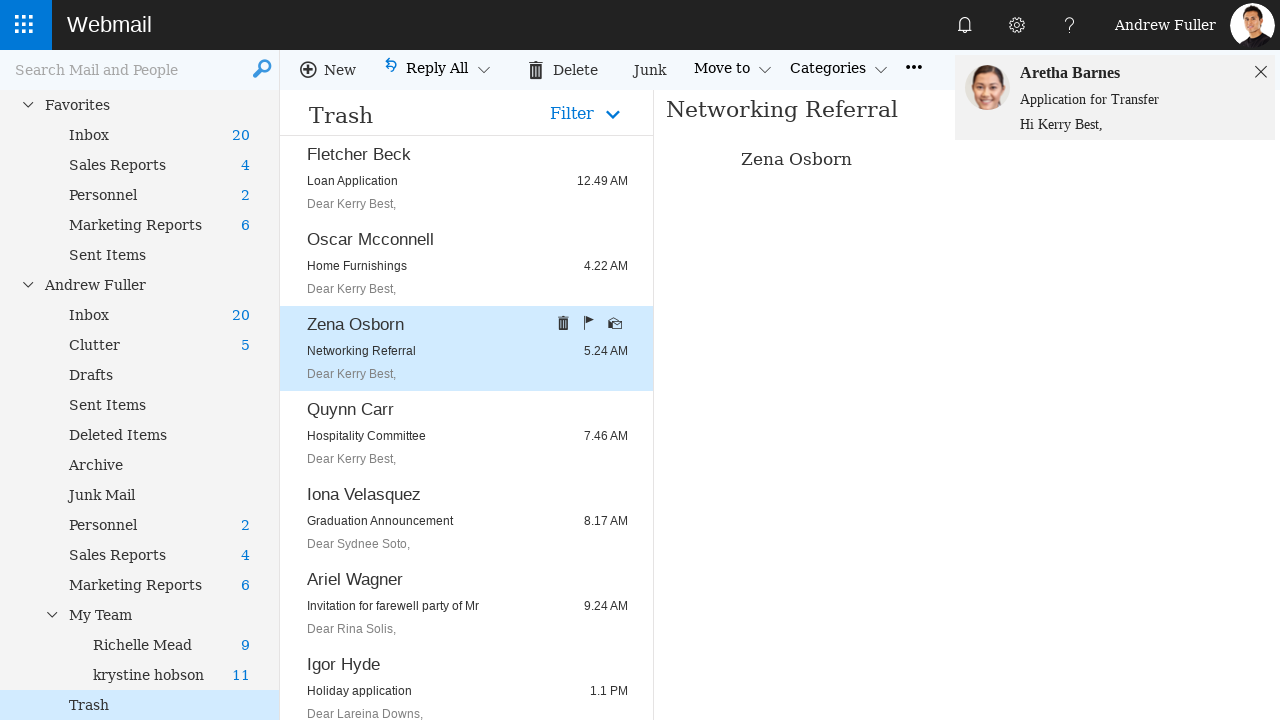

Waited for sender name element to load
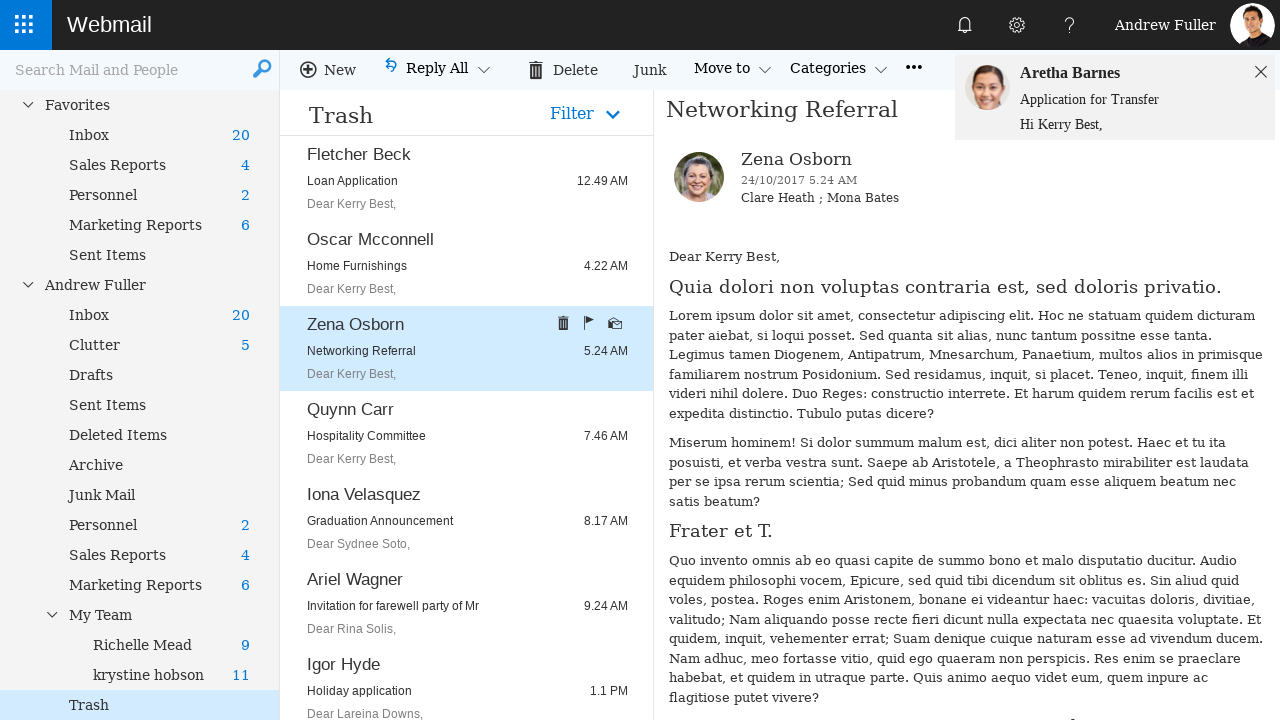

Verified first email sender name is 'Zena Osborn'
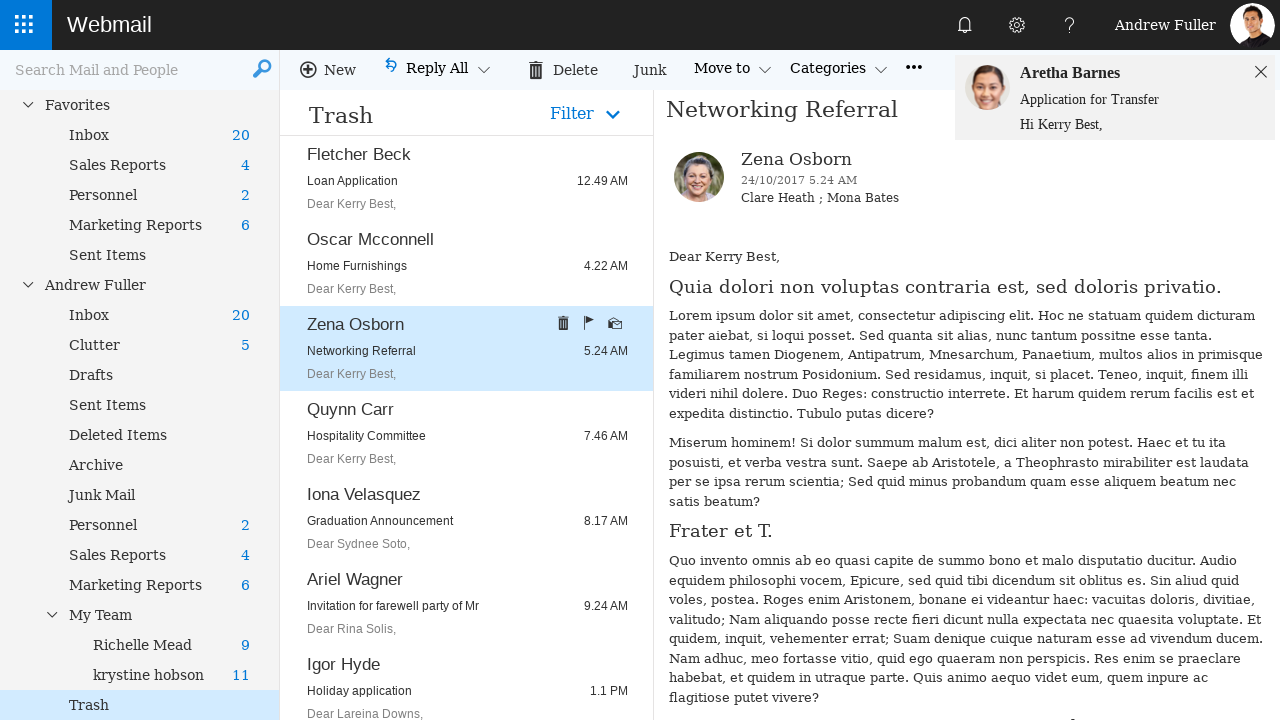

Clicked on second email item with data-uid='SF10203' at (466, 434) on li.e-level-1[data-uid='SF10203']
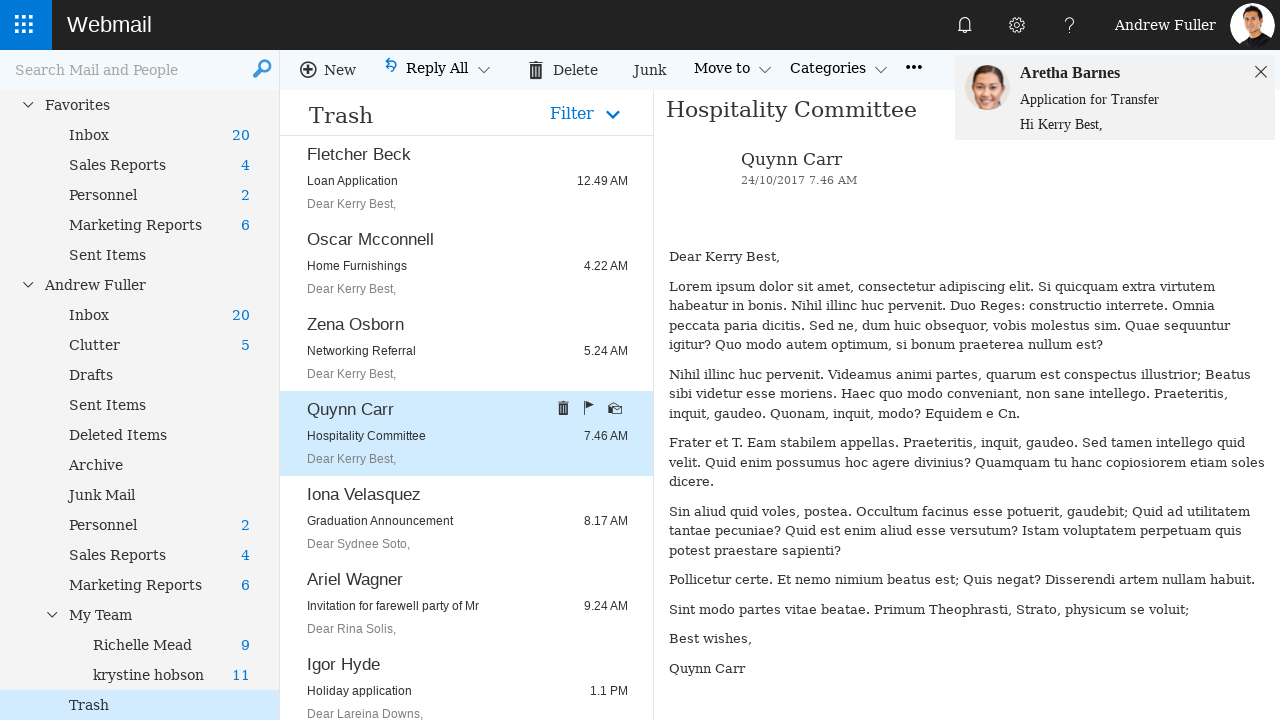

Verified second email sender name is 'Quynn Carr'
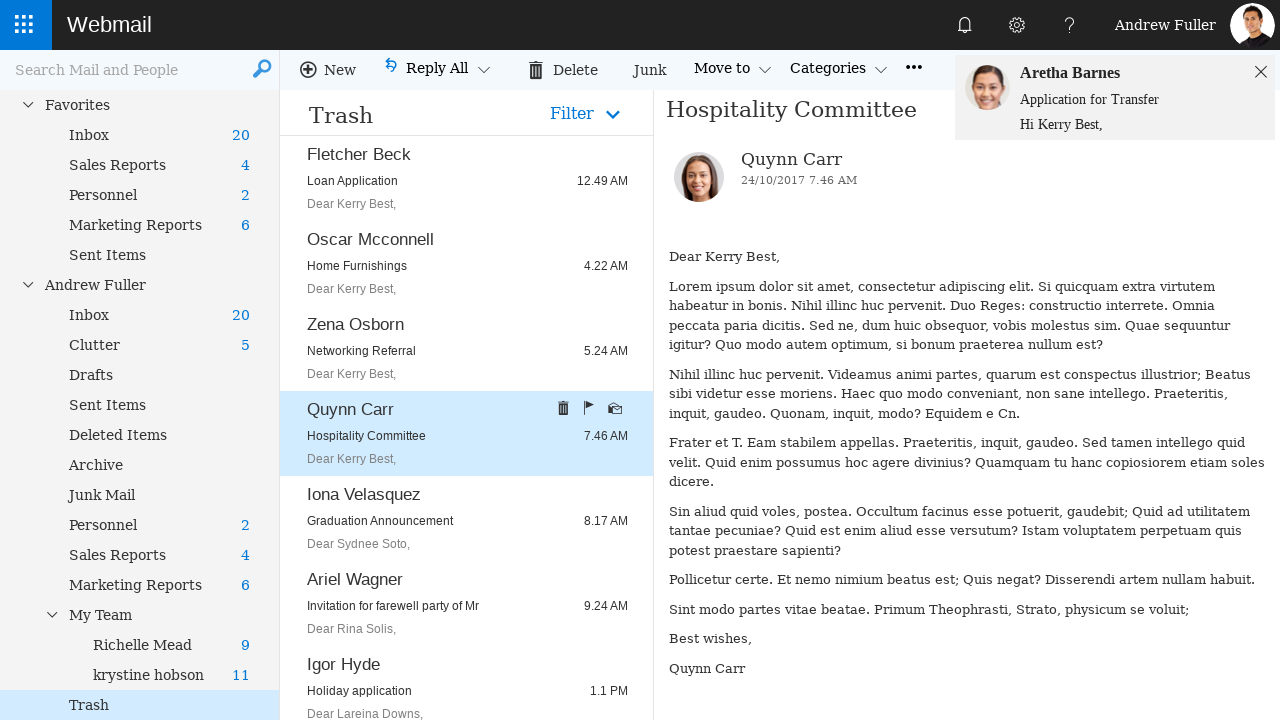

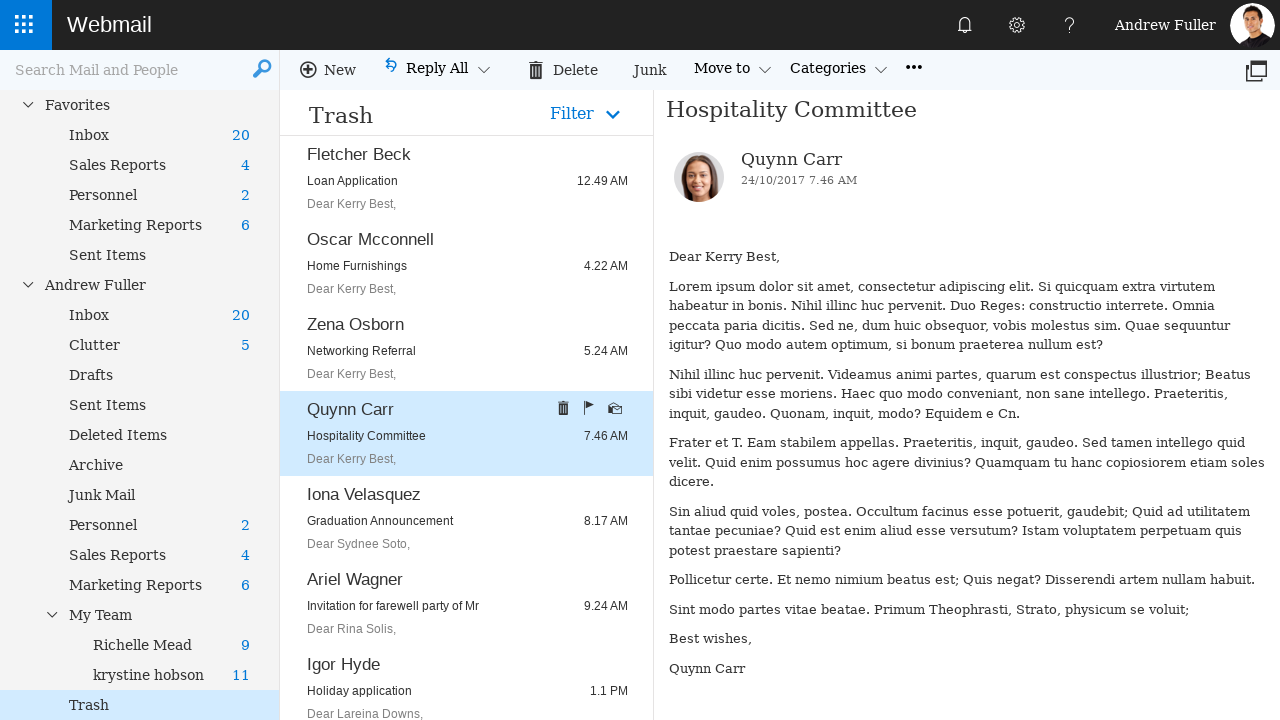